Verifies that there are 6 category cards on the main page

Starting URL: https://demoqa.com

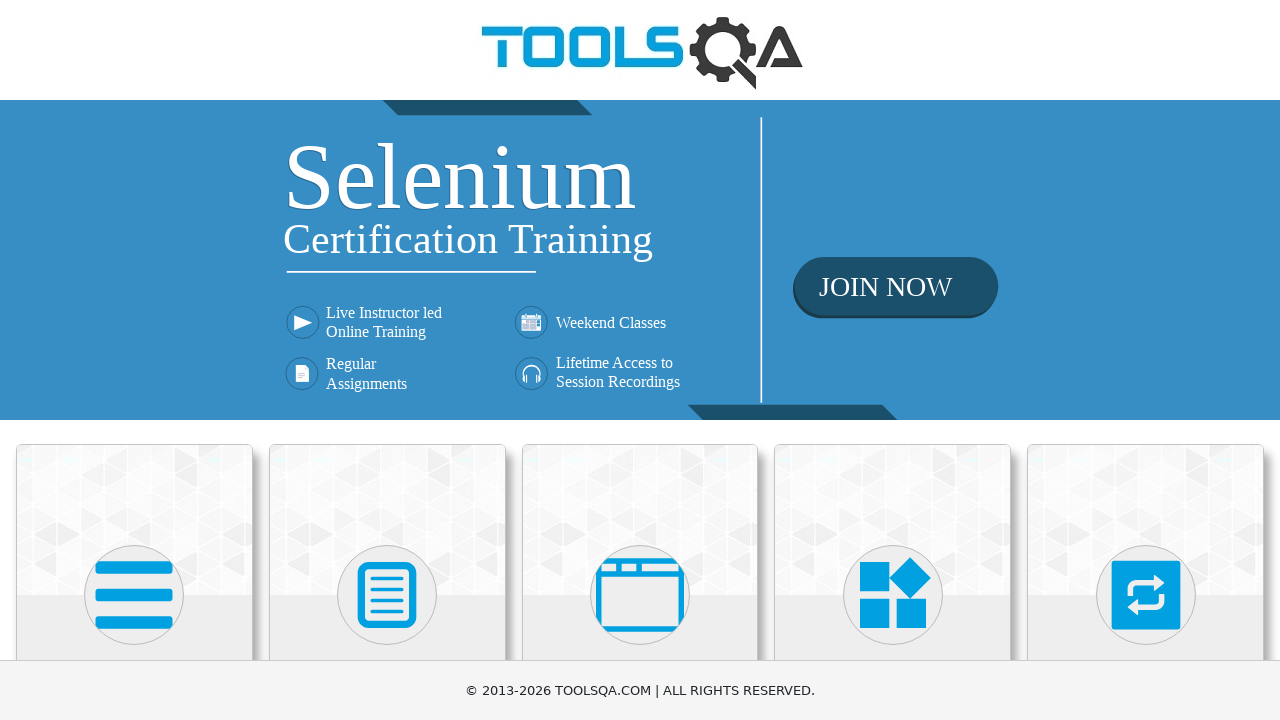

Navigated to https://demoqa.com
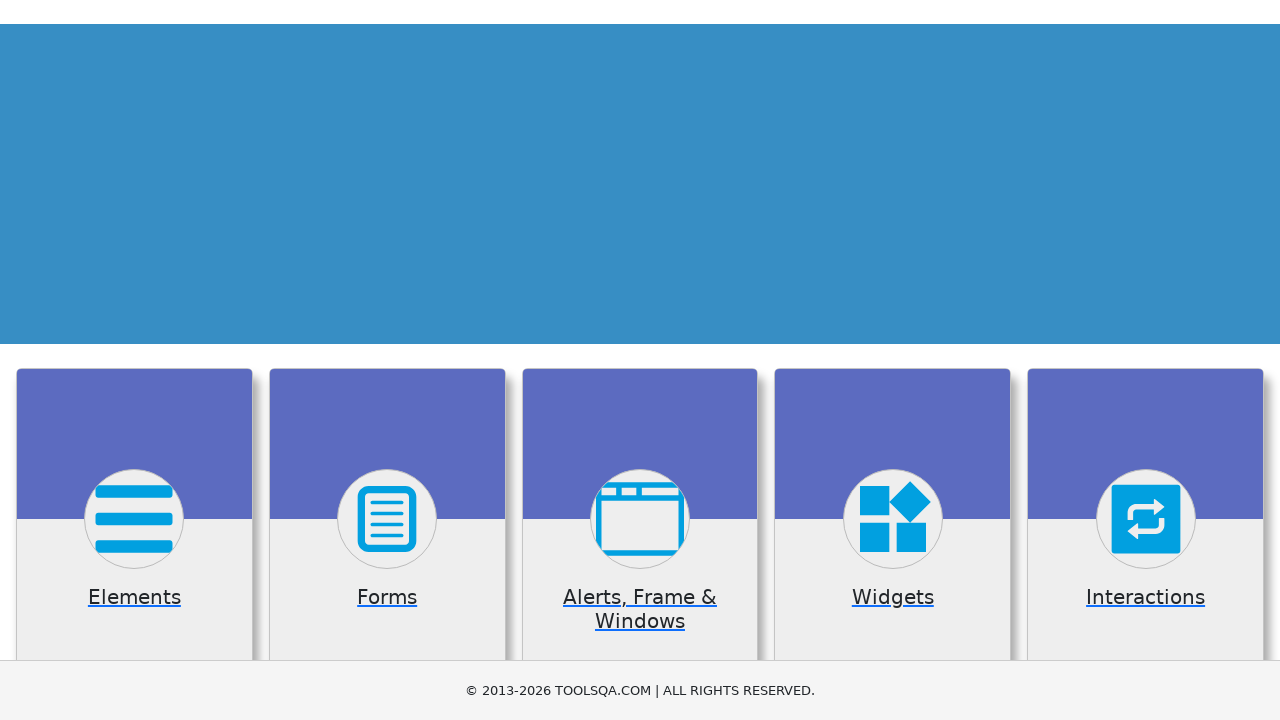

Located all category cards on the main page
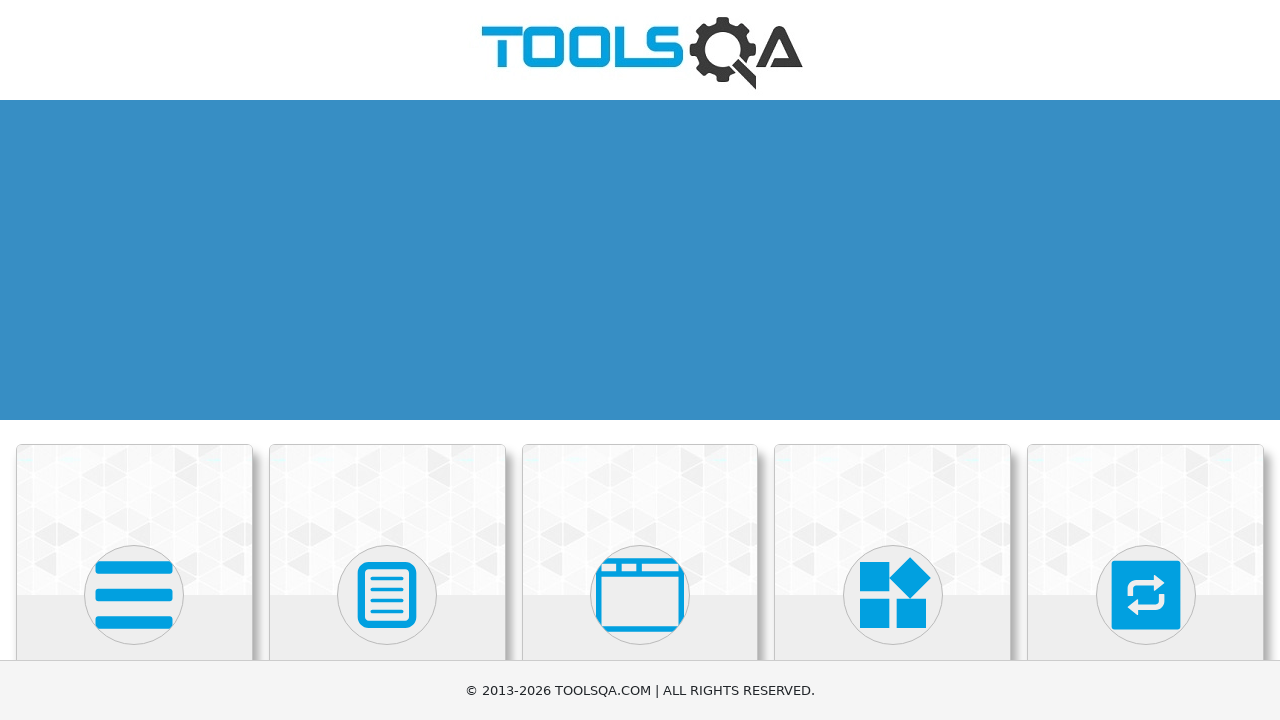

Verified that there are exactly 6 category cards on the main page
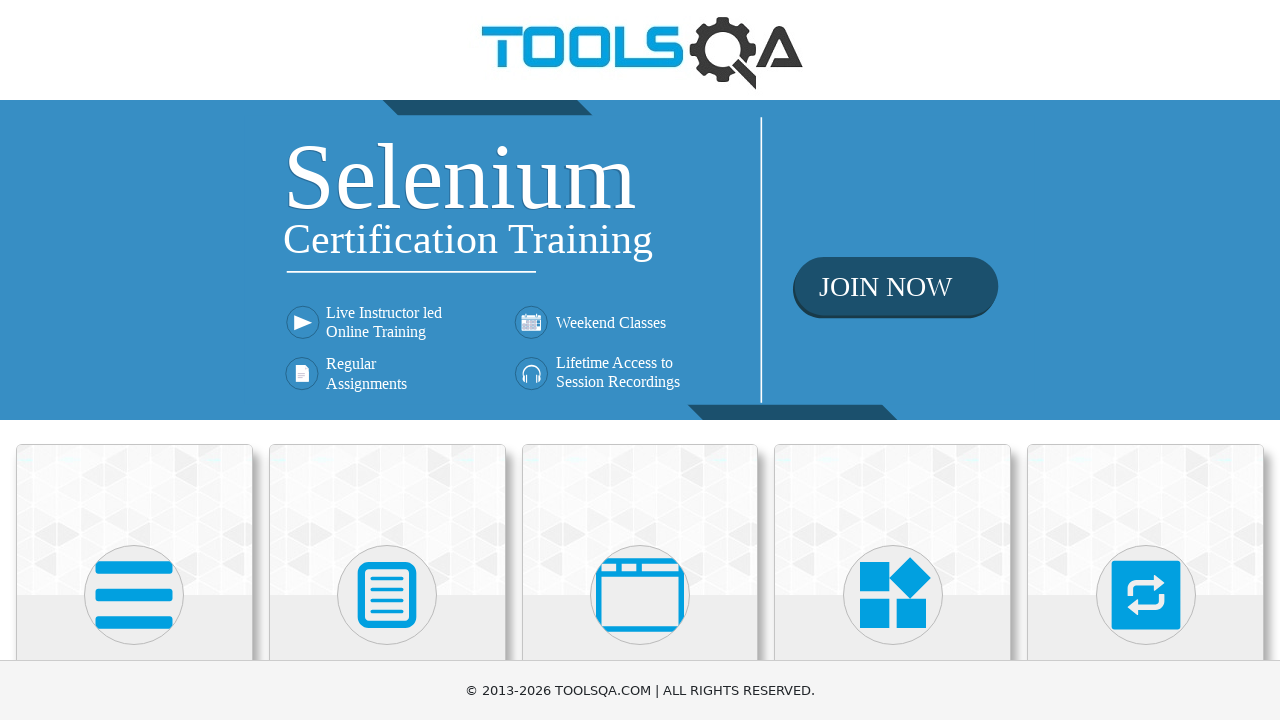

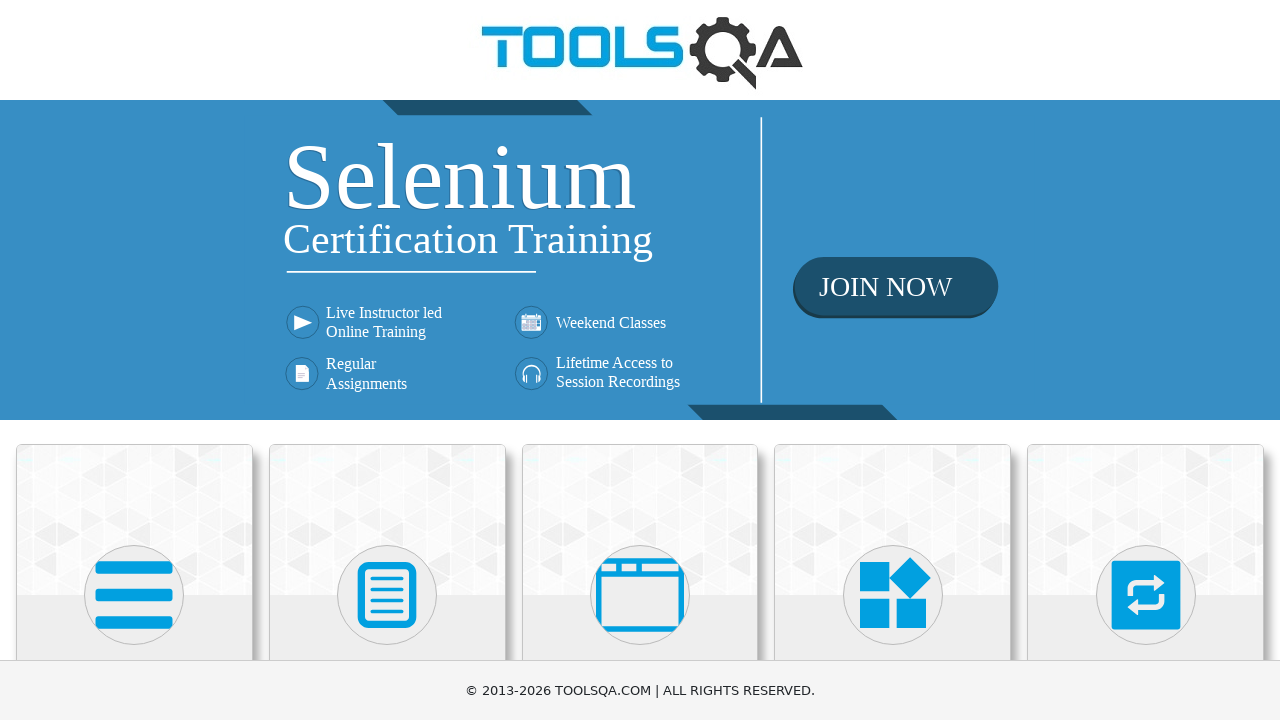